Navigates to the Ducati motorcycle website homepage and verifies it loads successfully

Starting URL: https://www.ducati.com/

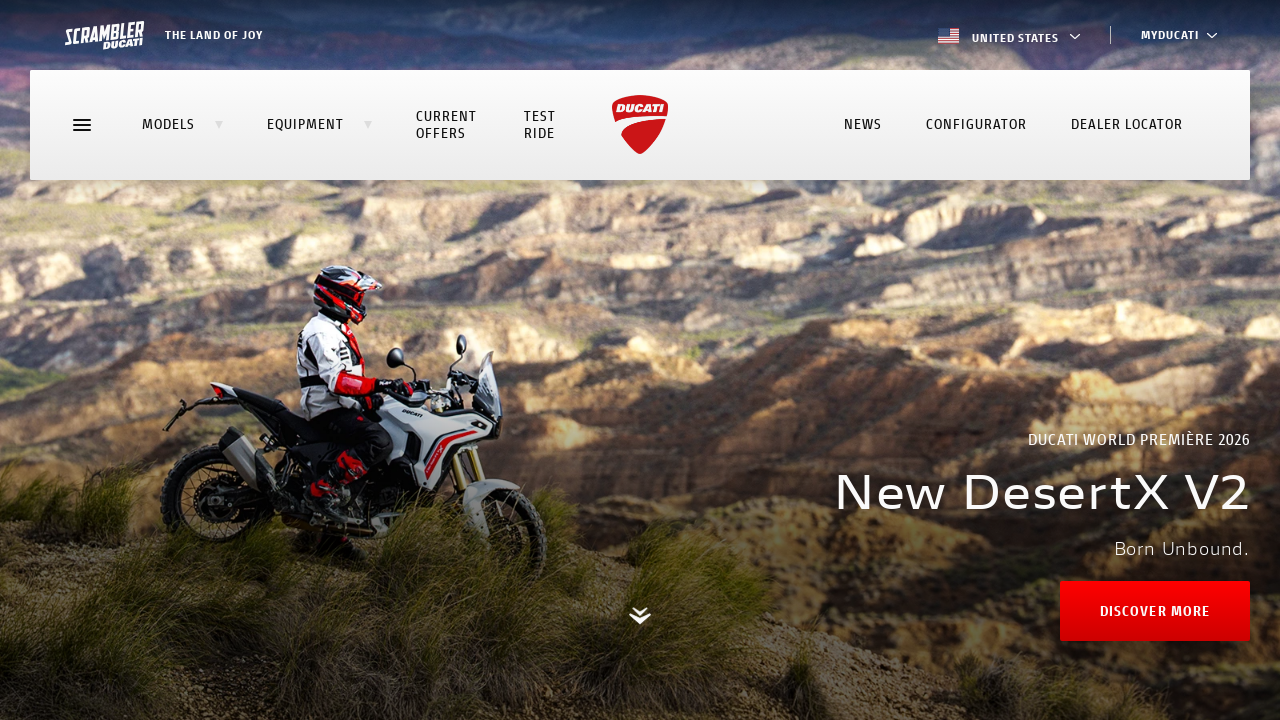

Waited for DOM content to load on Ducati homepage
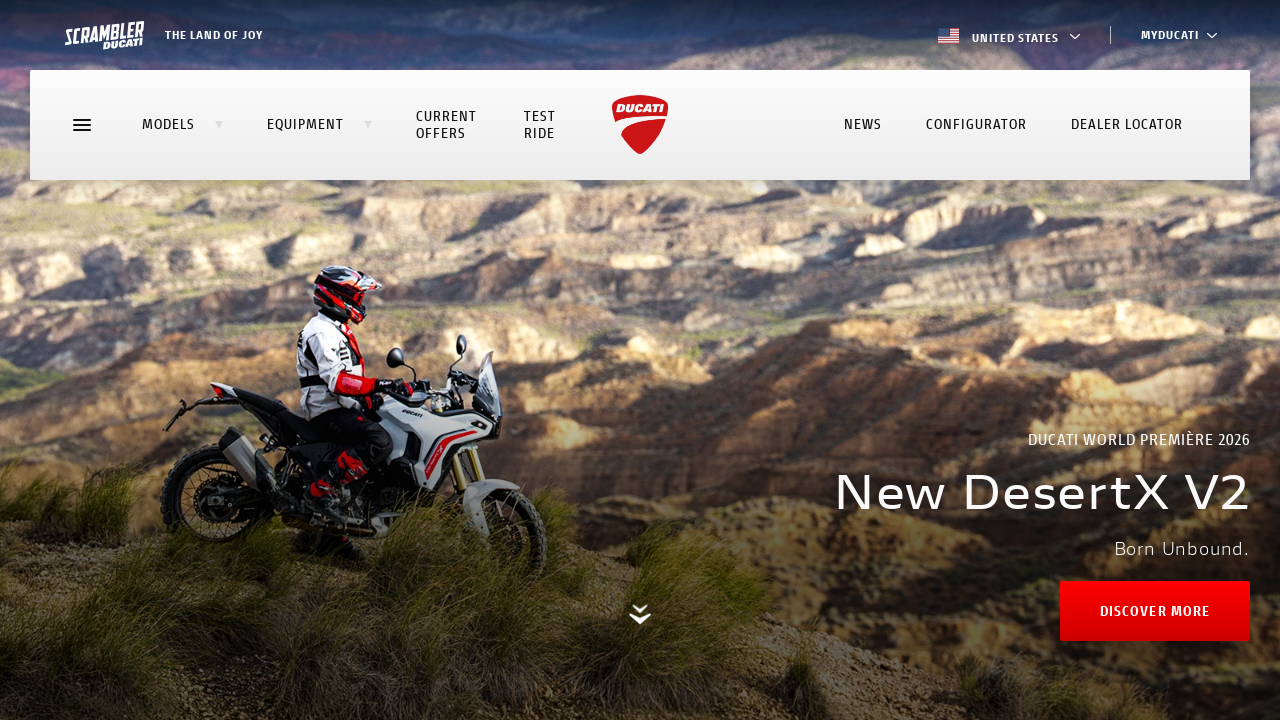

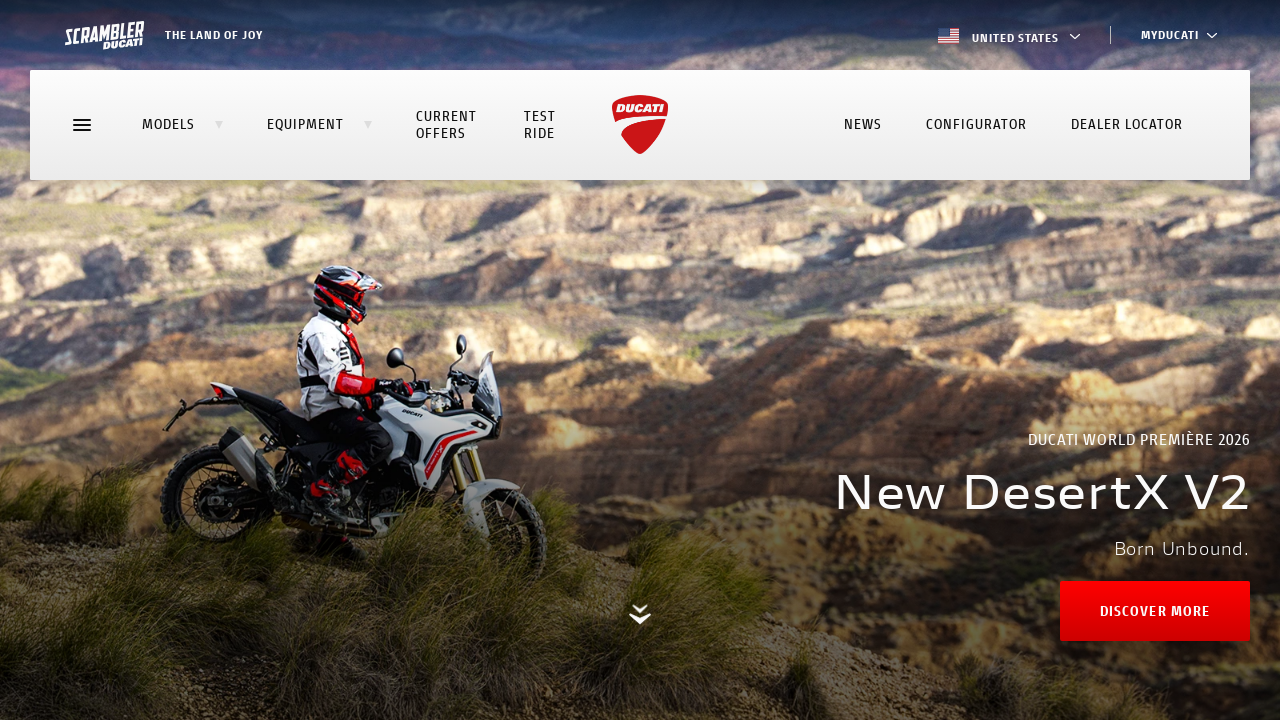